Tests JavaScript Prompt dialog by clicking the prompt button, entering text, dismissing the dialog, and verifying the result shows "null" since the prompt was canceled.

Starting URL: https://the-internet.herokuapp.com/javascript_alerts

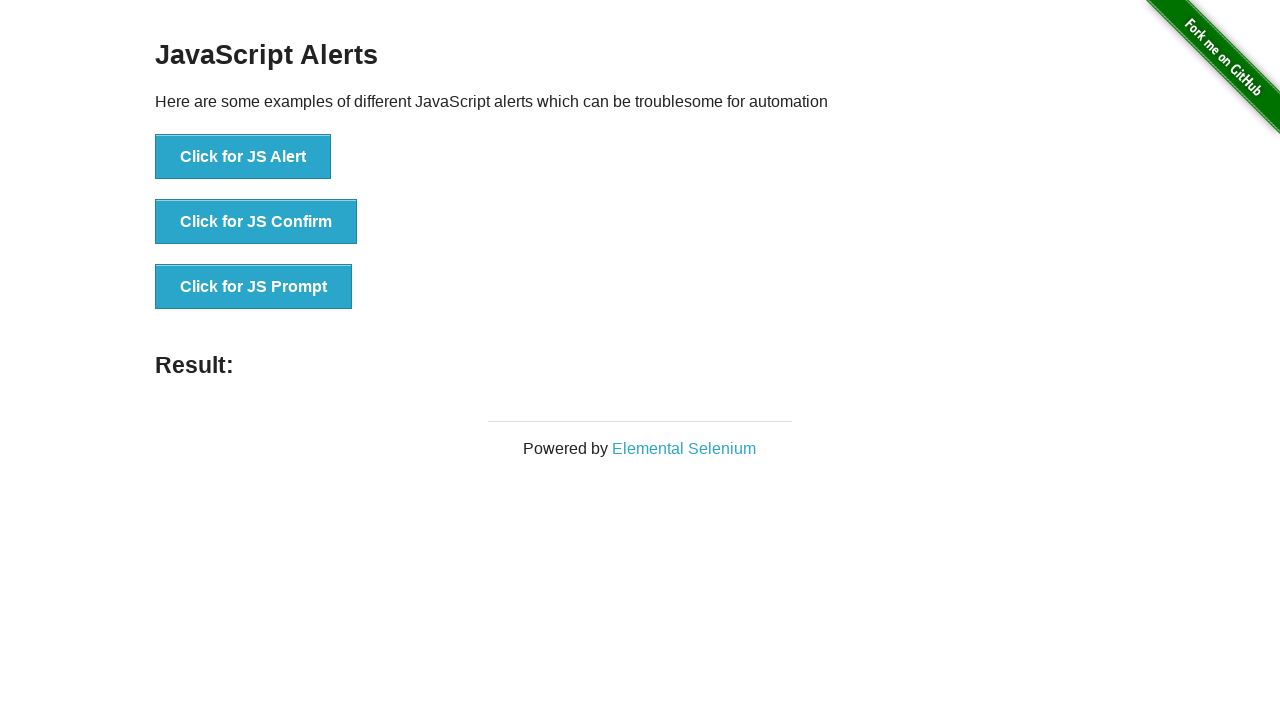

Set up dialog handler to dismiss prompt dialog
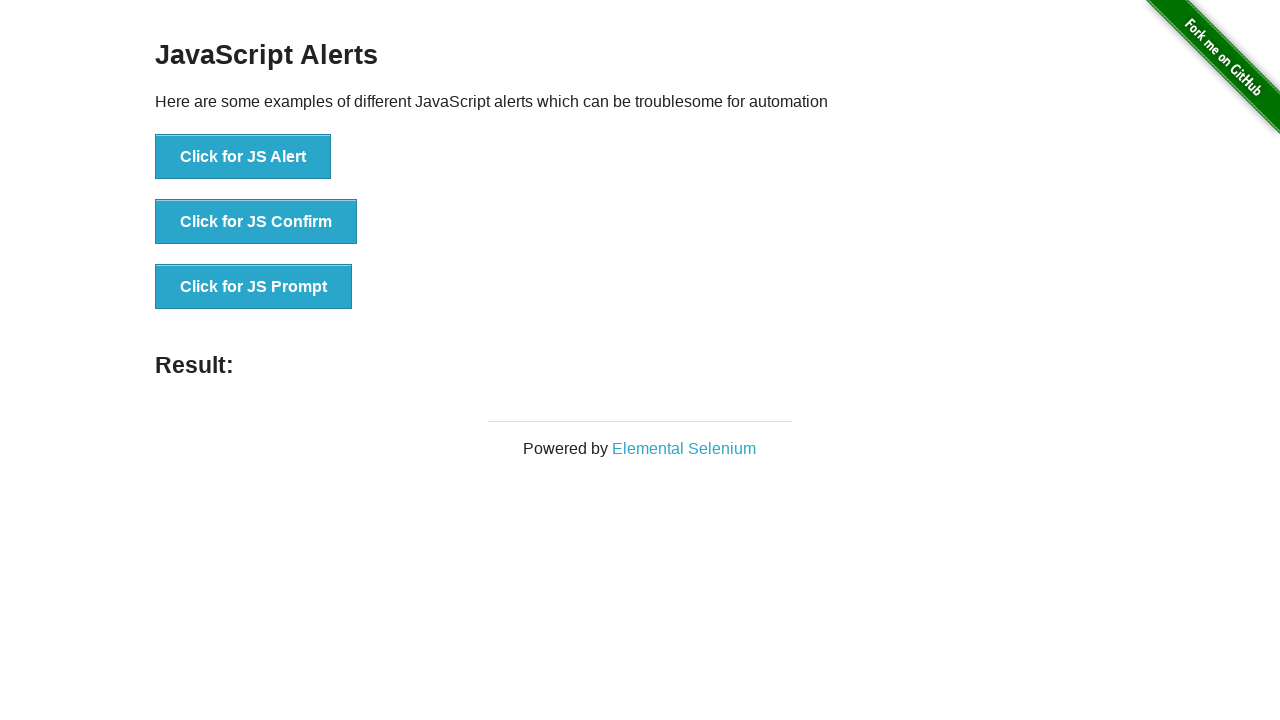

Clicked the JavaScript Prompt button at (254, 287) on xpath=//*[@id='content']/div/ul/li[3]/button
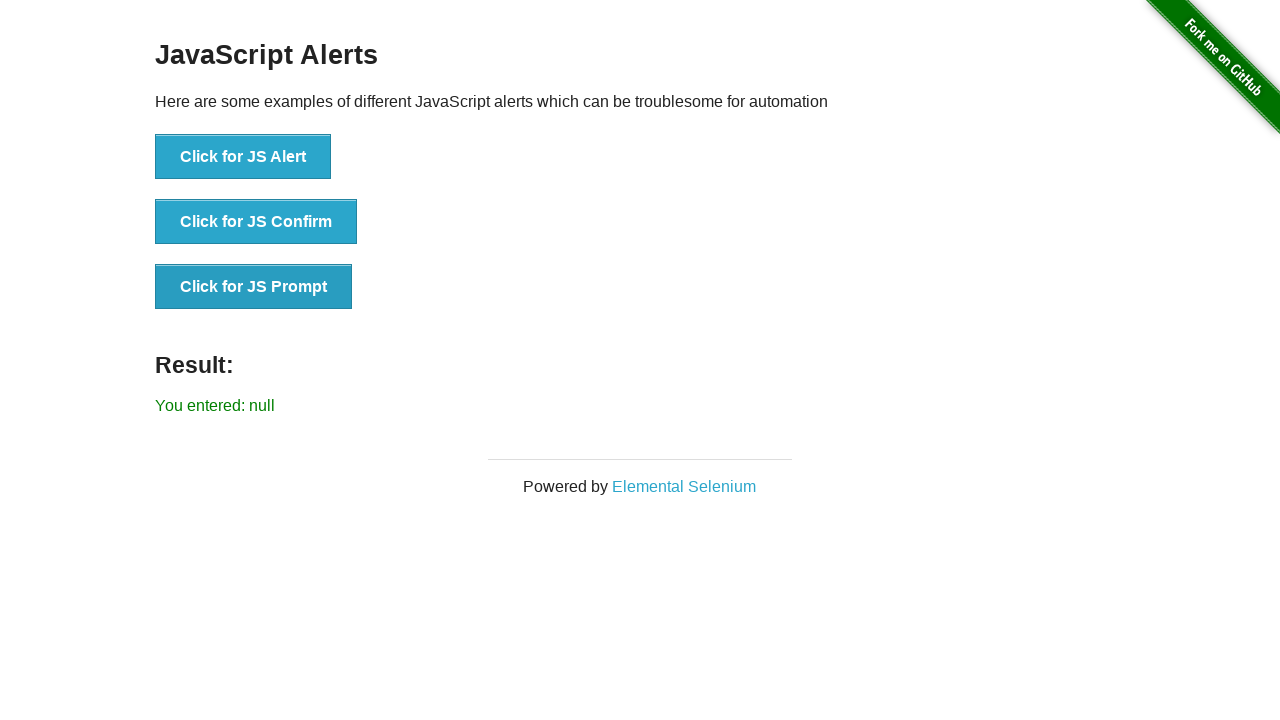

Result element appeared after dismissing prompt dialog
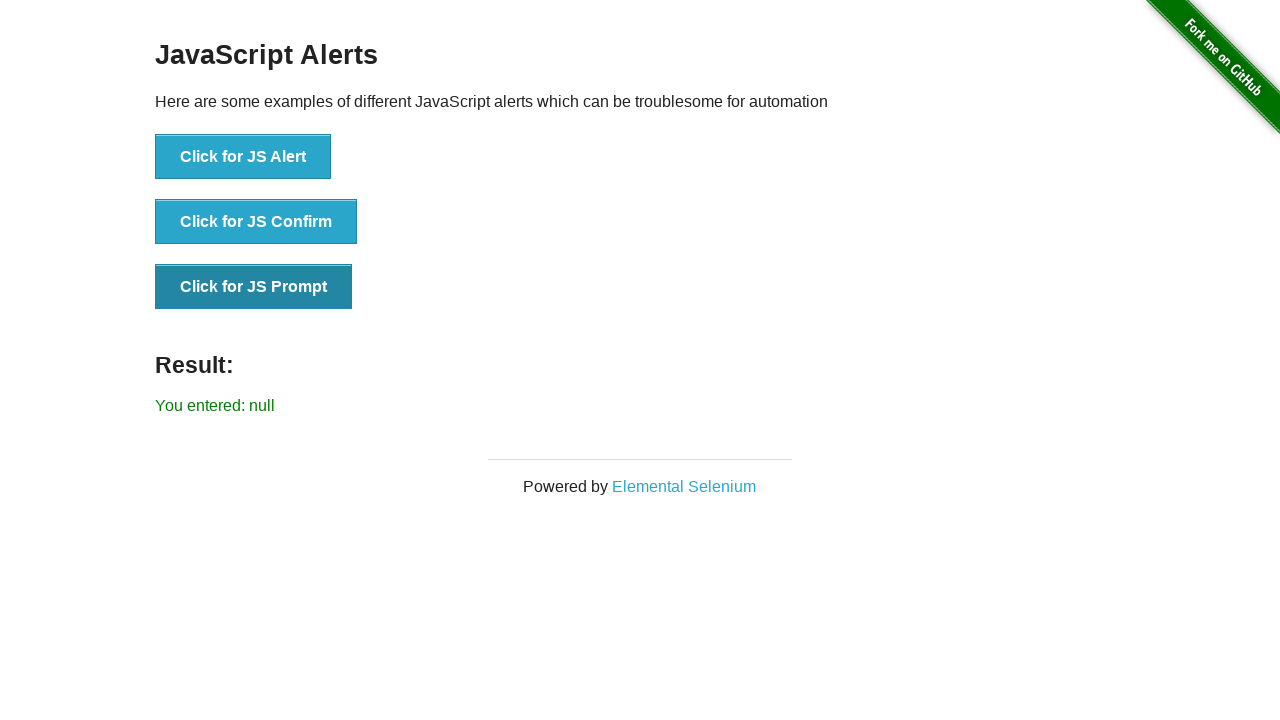

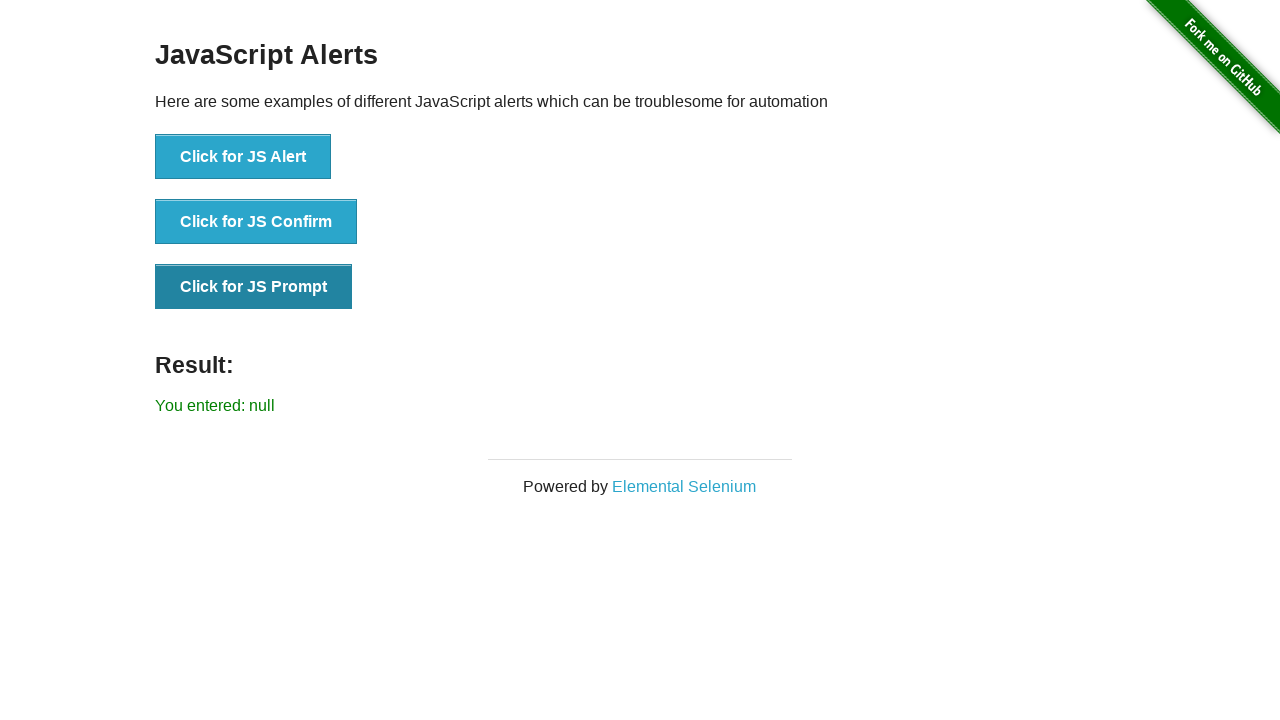